Tests timeout handling by clicking an AJAX button and then clicking the success element that appears

Starting URL: http://uitestingplayground.com/ajax

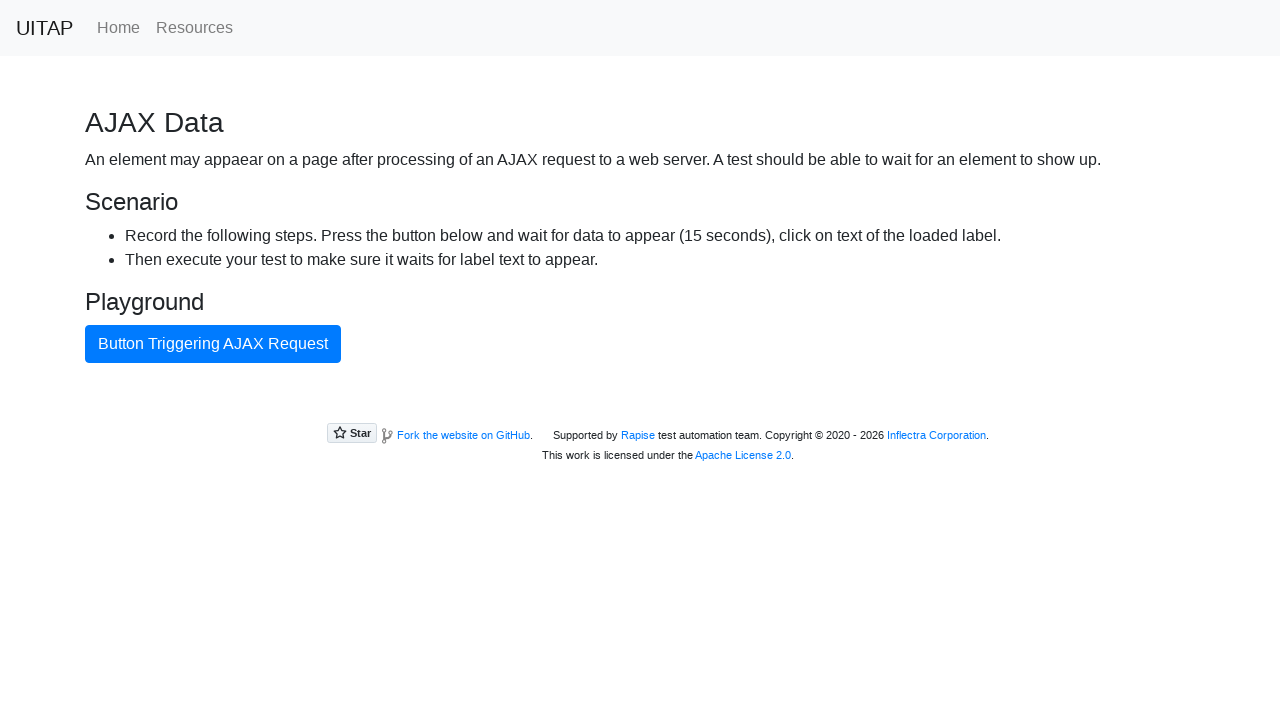

Clicked button triggering AJAX request at (213, 344) on internal:text="Button Triggering AJAX Request"i
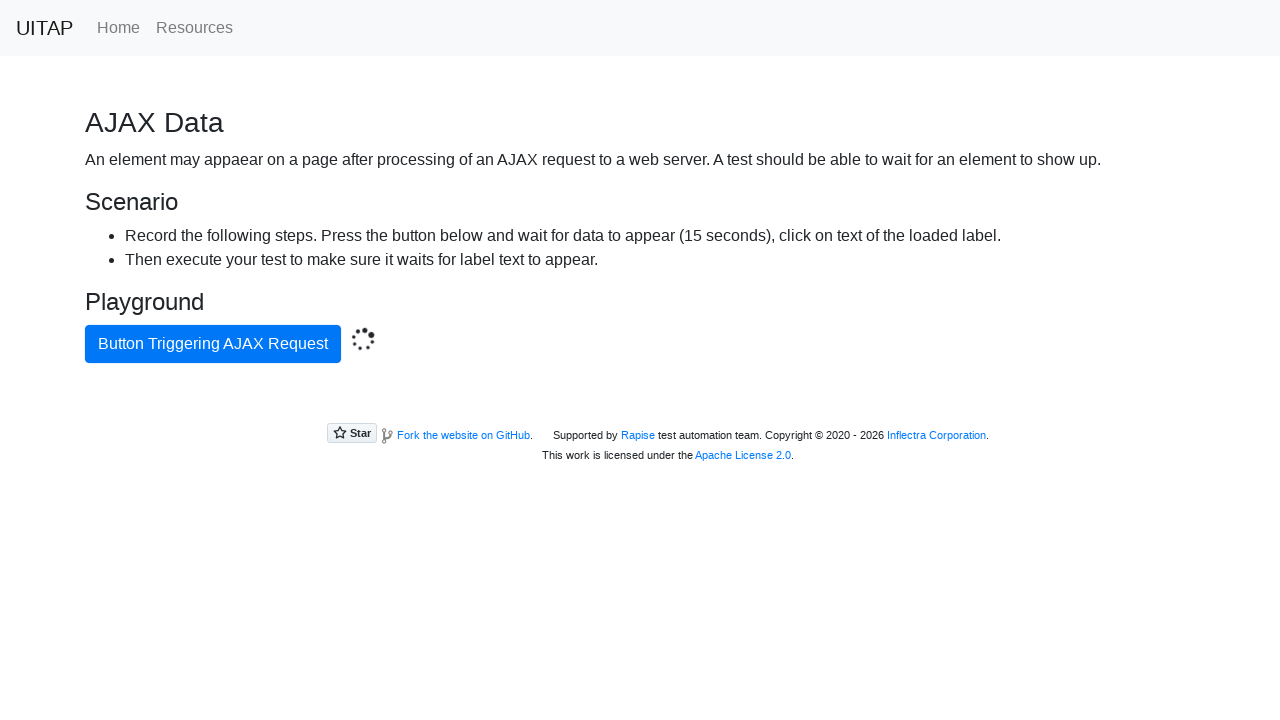

Clicked success element that appeared after AJAX response at (640, 405) on .bg-success
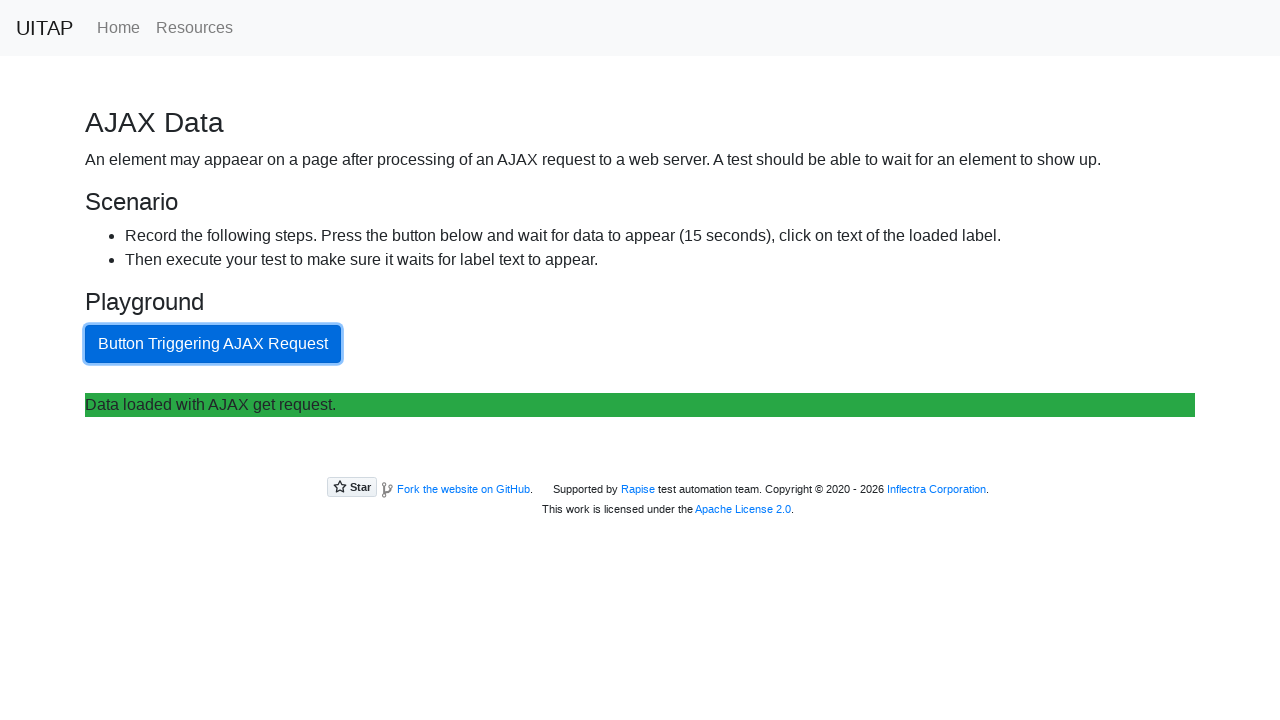

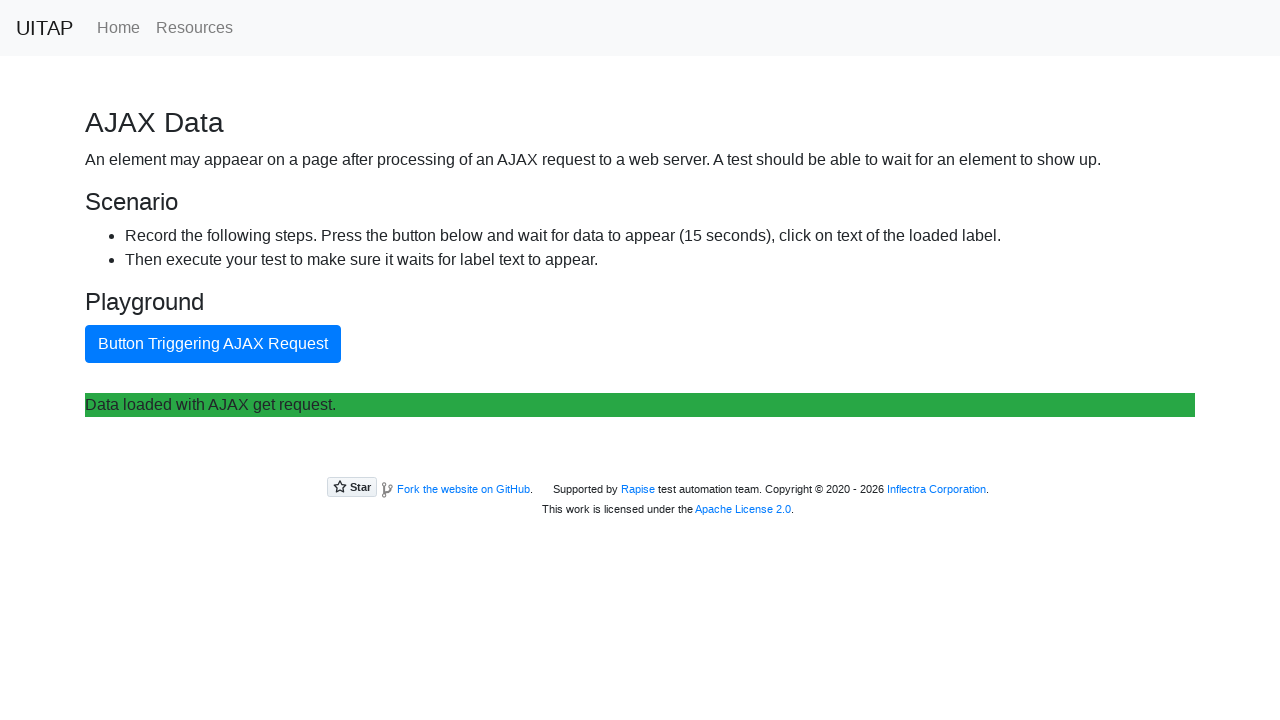